Tests a math problem form by reading two numbers from the page, calculating their sum, selecting the result from a dropdown, and submitting the form

Starting URL: https://suninjuly.github.io/selects1.html

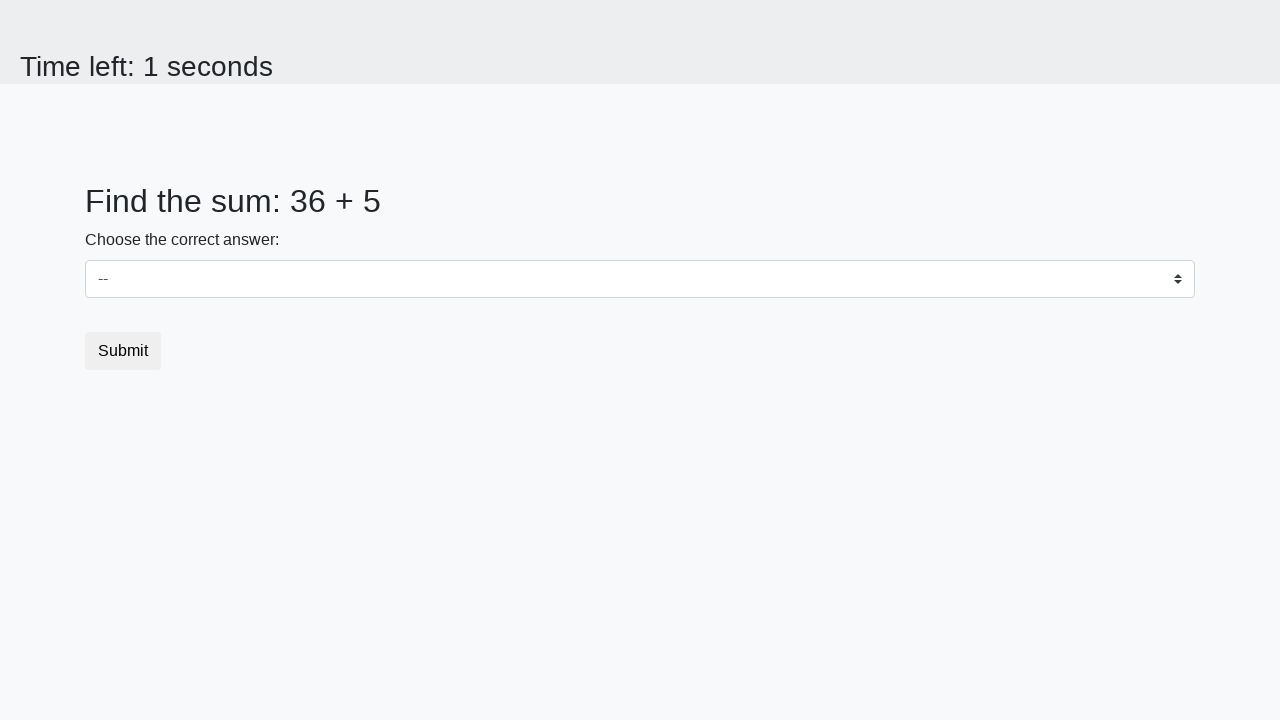

Read first number from #num1 element
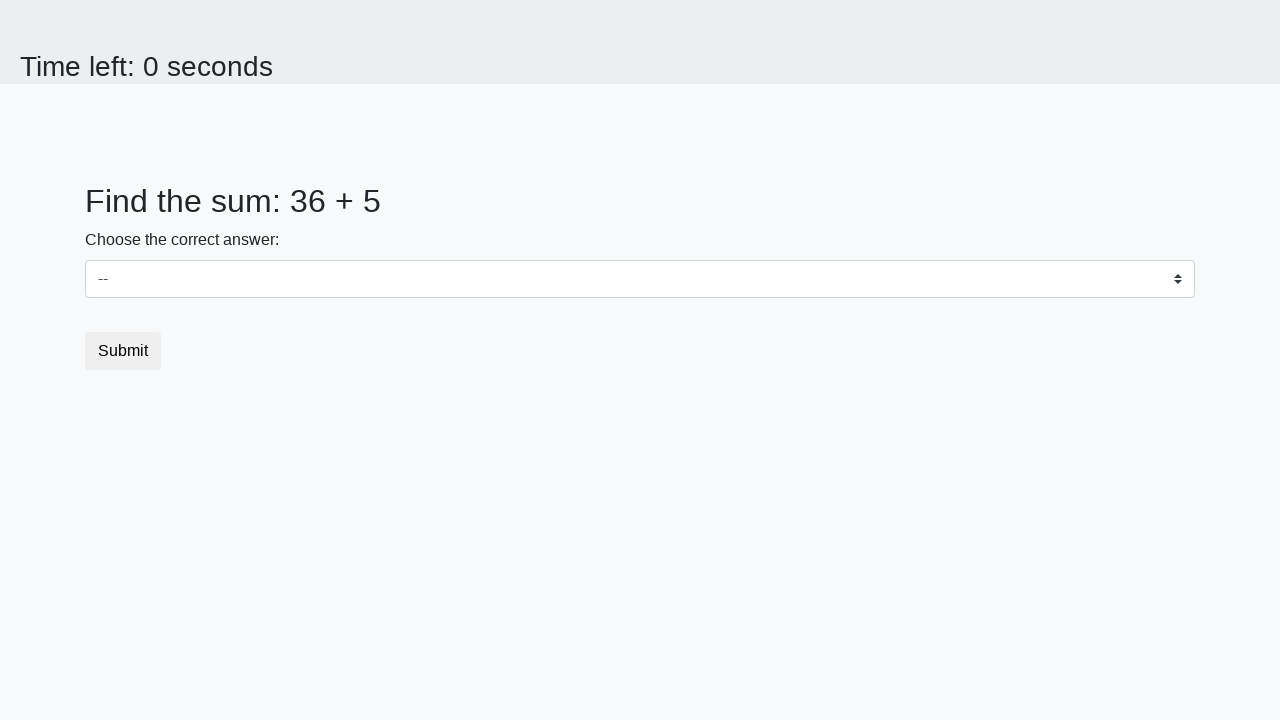

Read second number from #num2 element
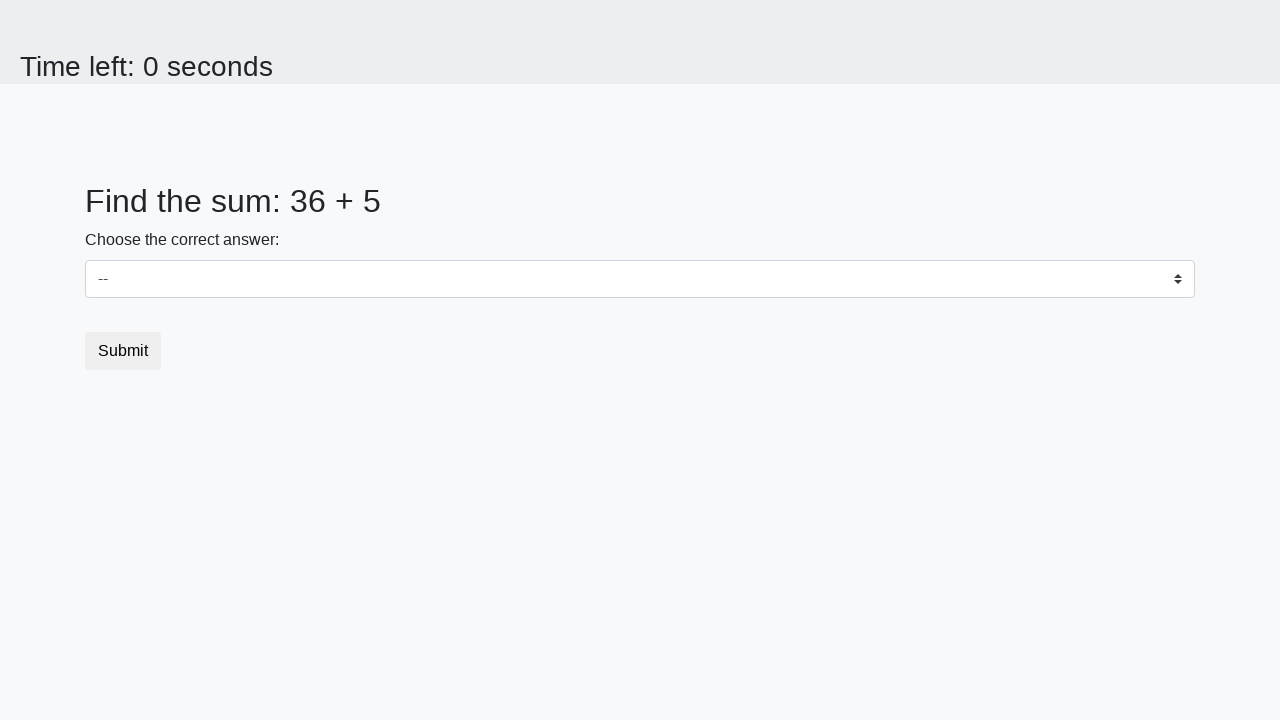

Calculated sum: 36 + 5 = 41
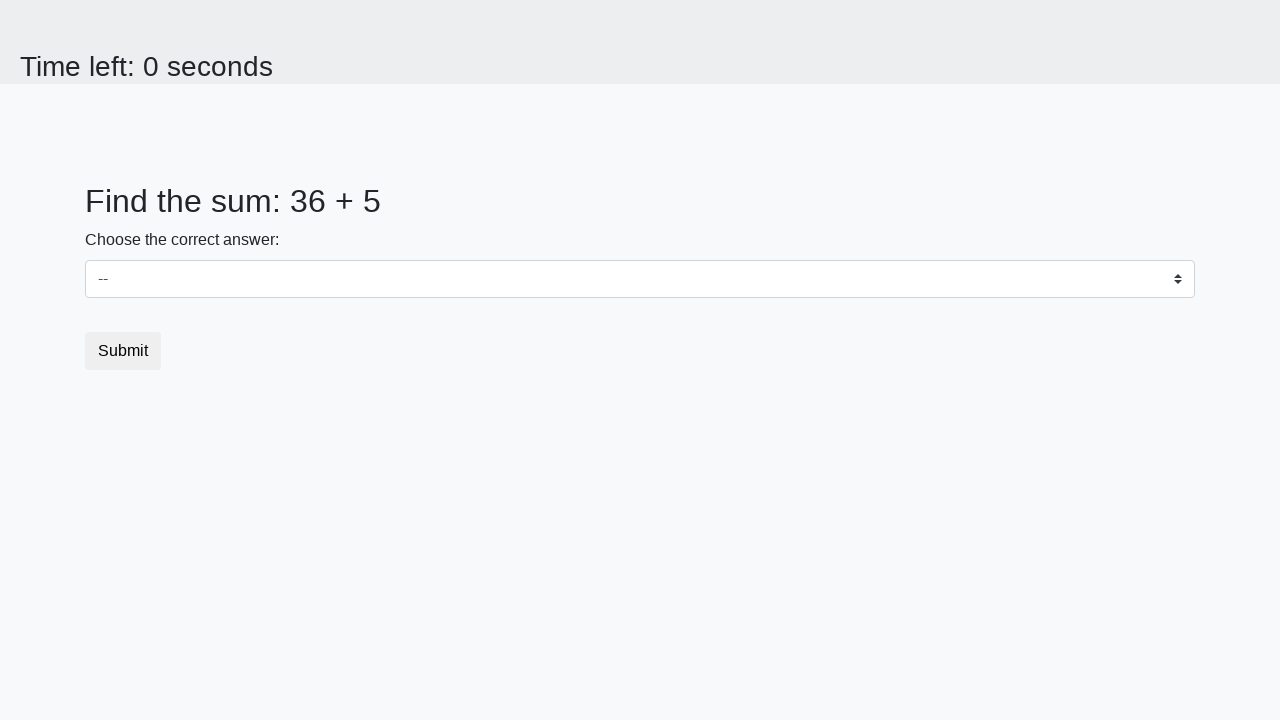

Selected sum value '41' from dropdown on #dropdown
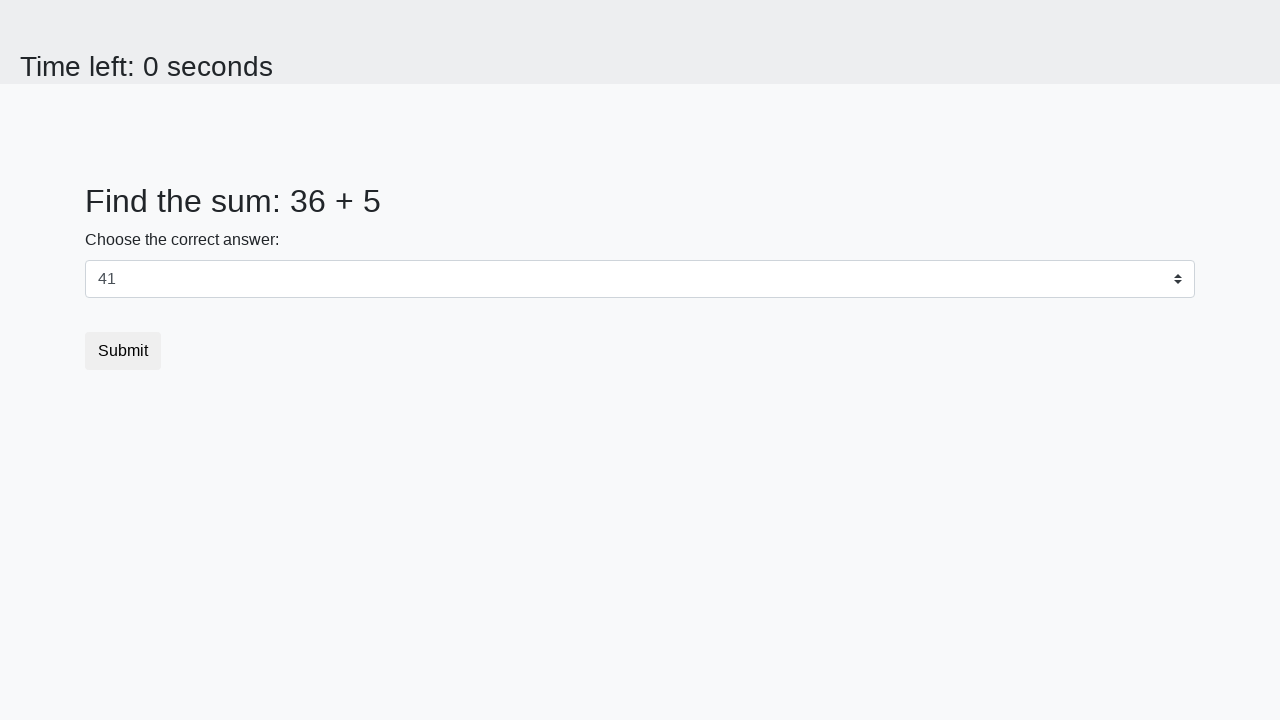

Clicked submit button to submit the form at (123, 351) on .btn.btn-default
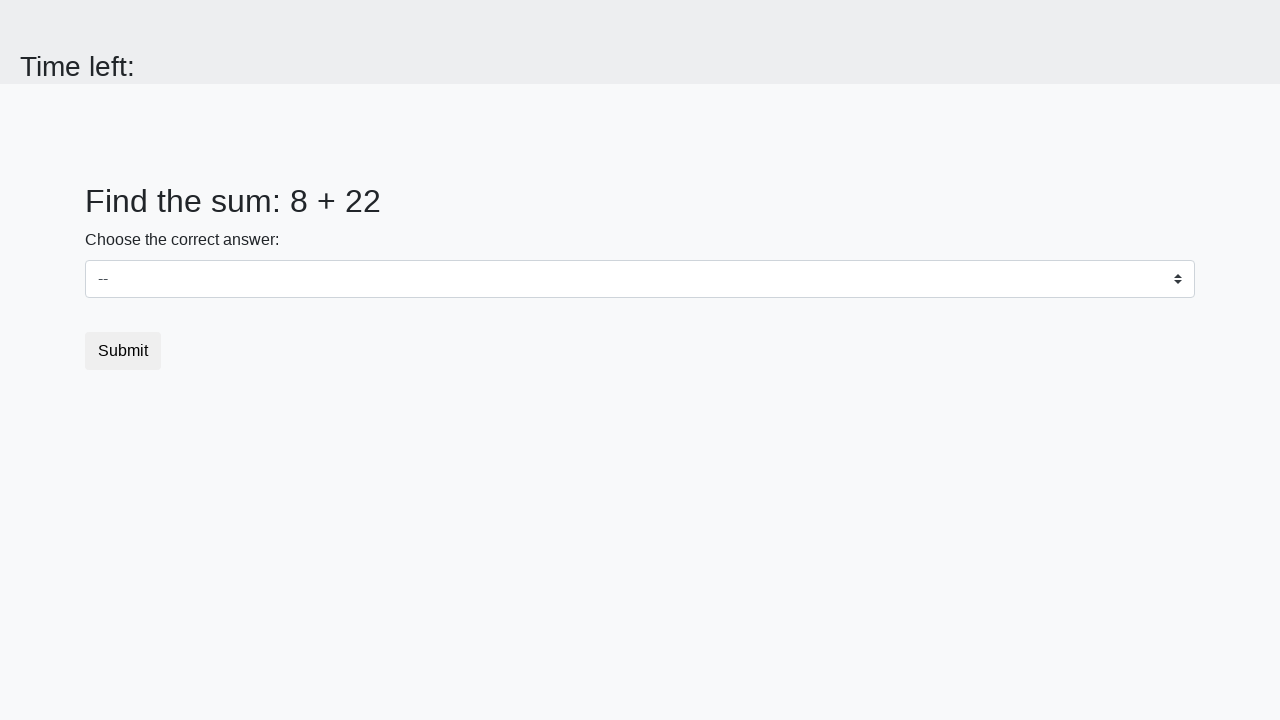

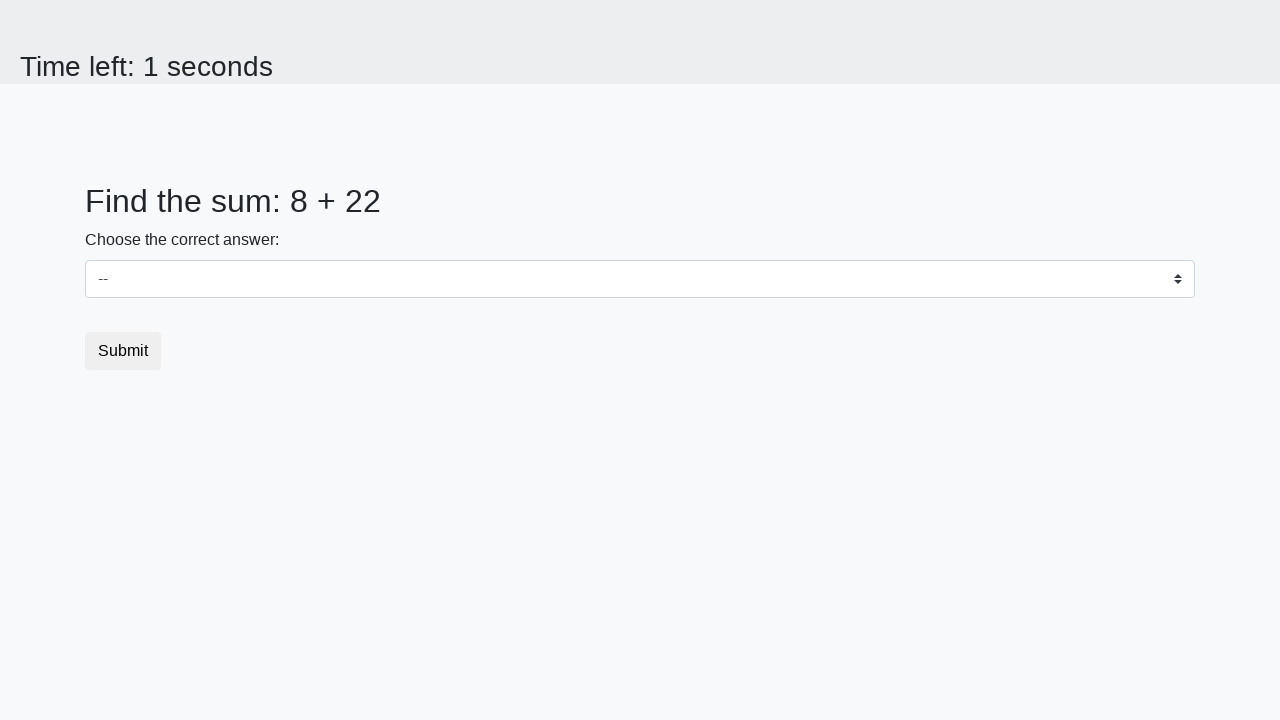